Tests the YTJ (Finnish business information system) search functionality by entering a company name and submitting the search

Starting URL: https://ytj.fi

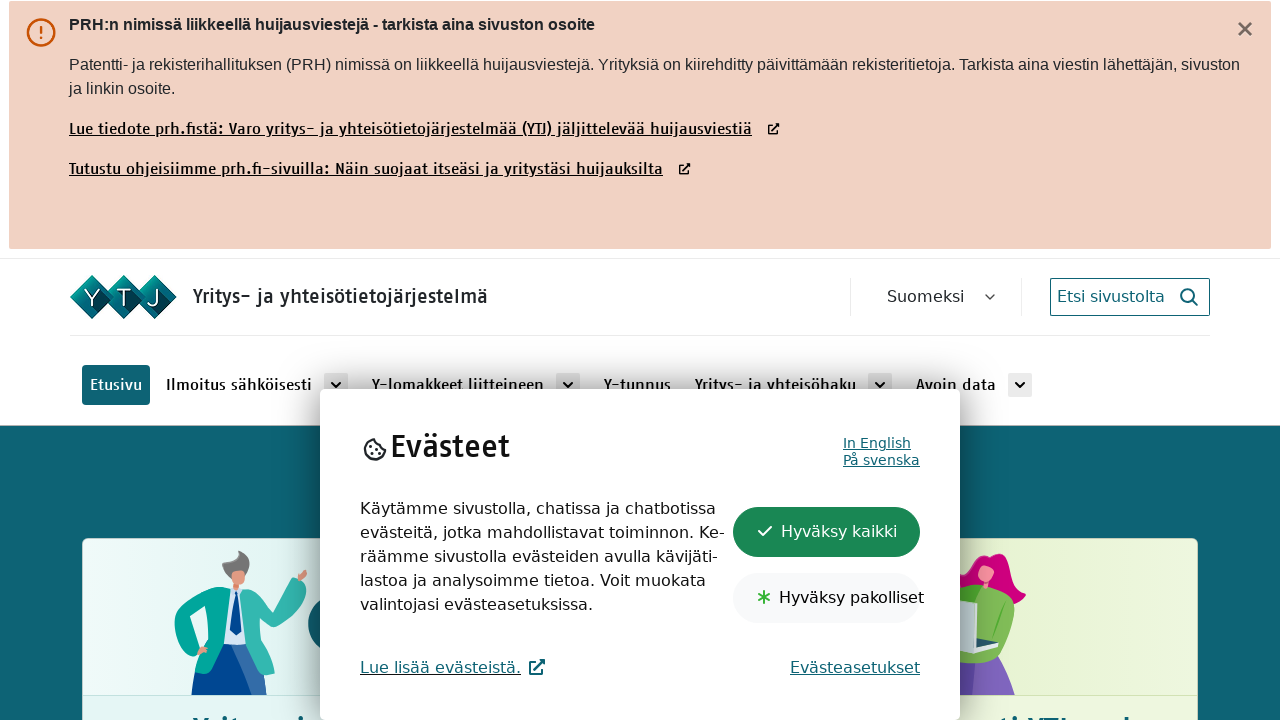

Filled search field with company name 'Nokia Oyj' on #search-term
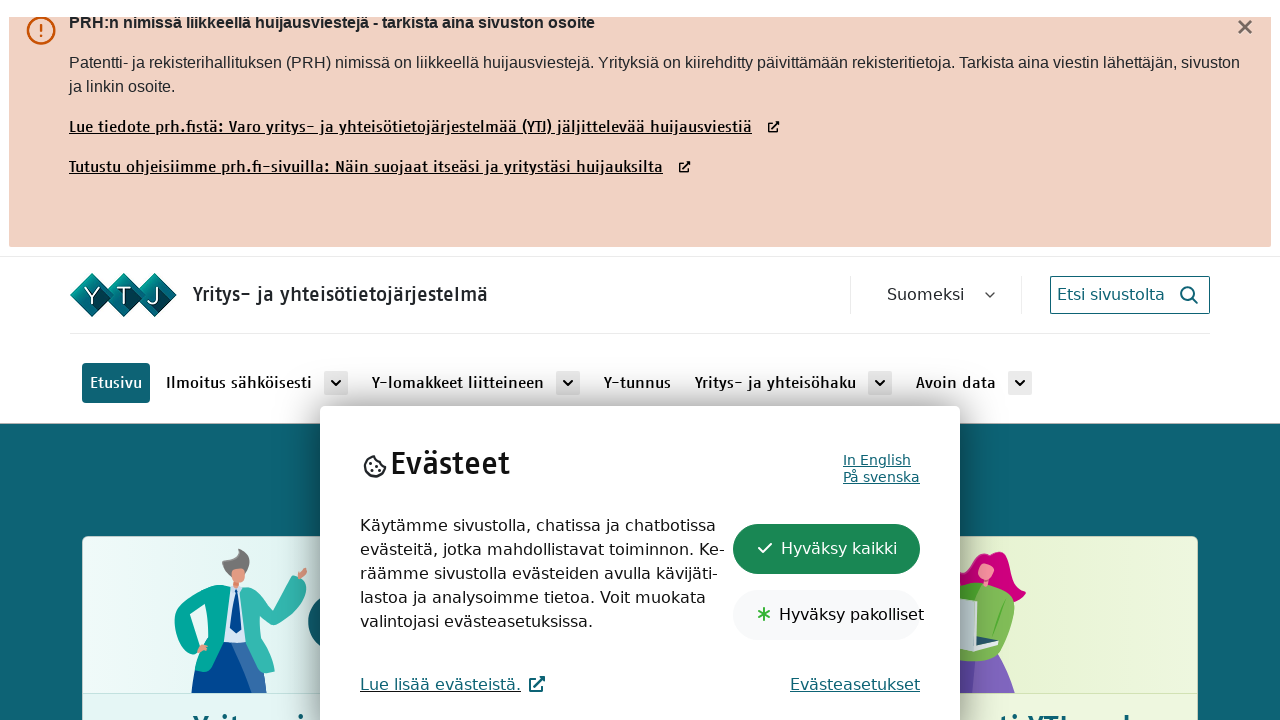

Pressed Enter to submit the search on #search-term
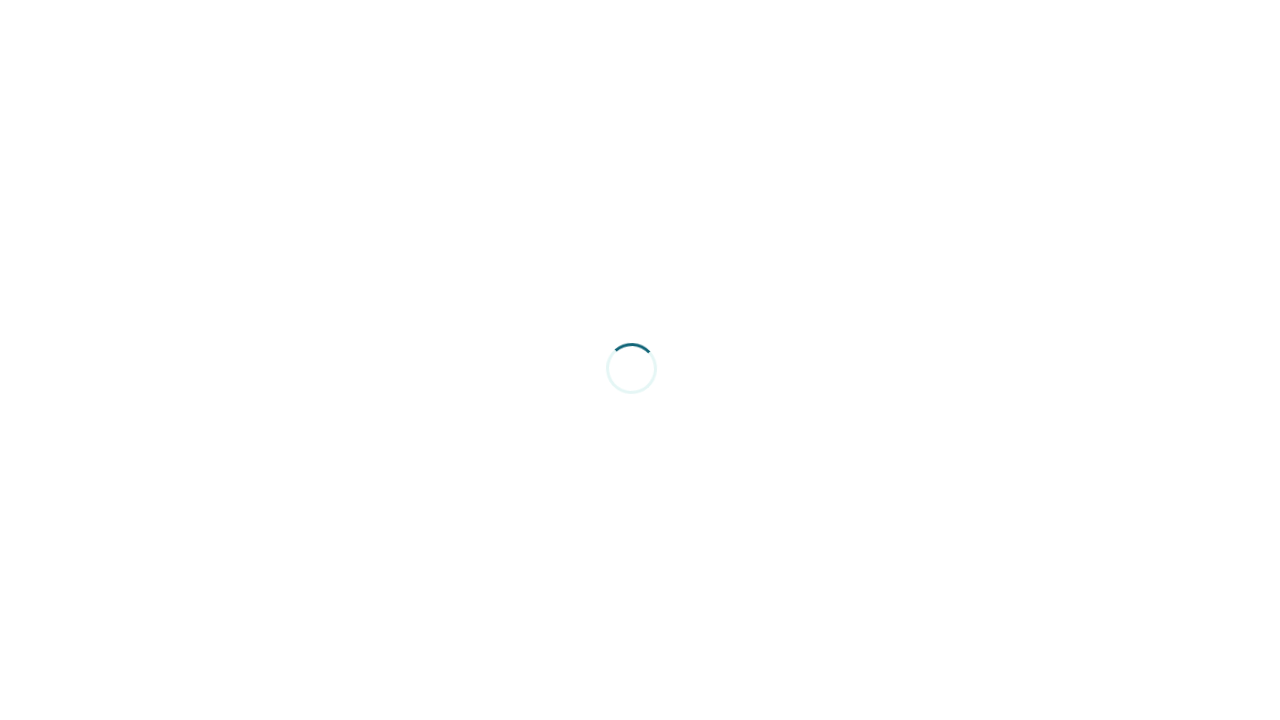

Search results page loaded successfully
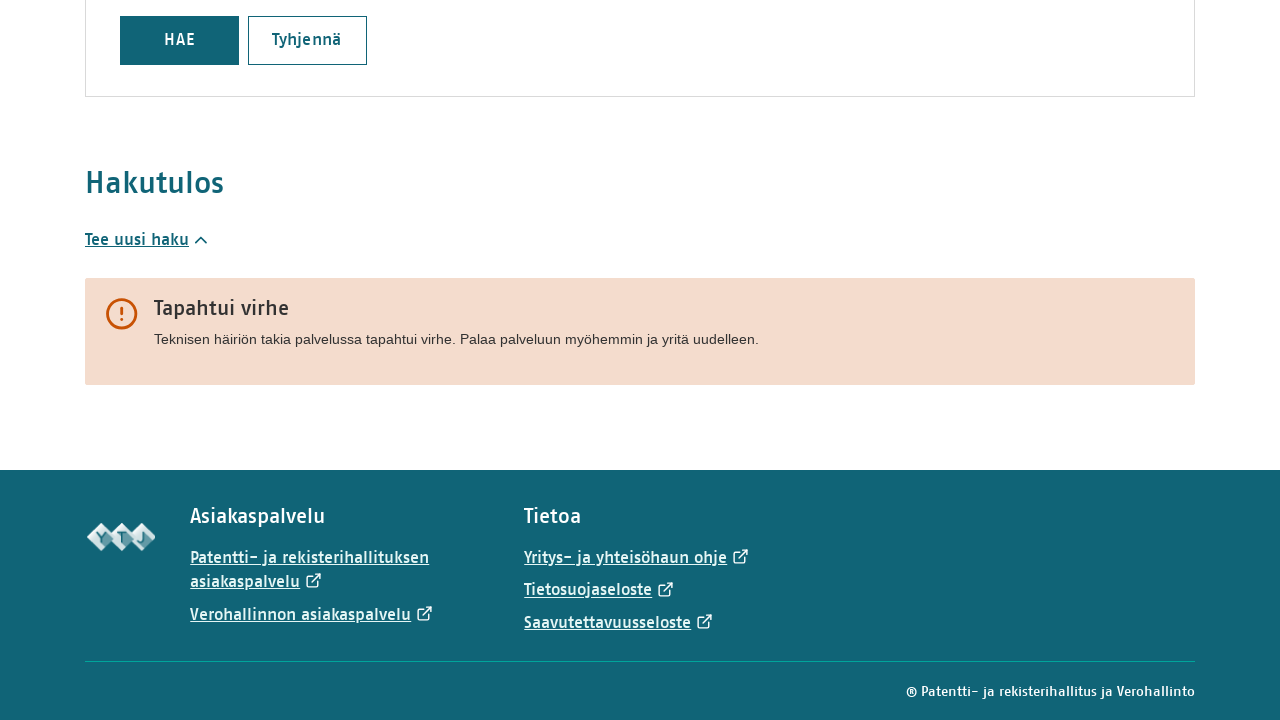

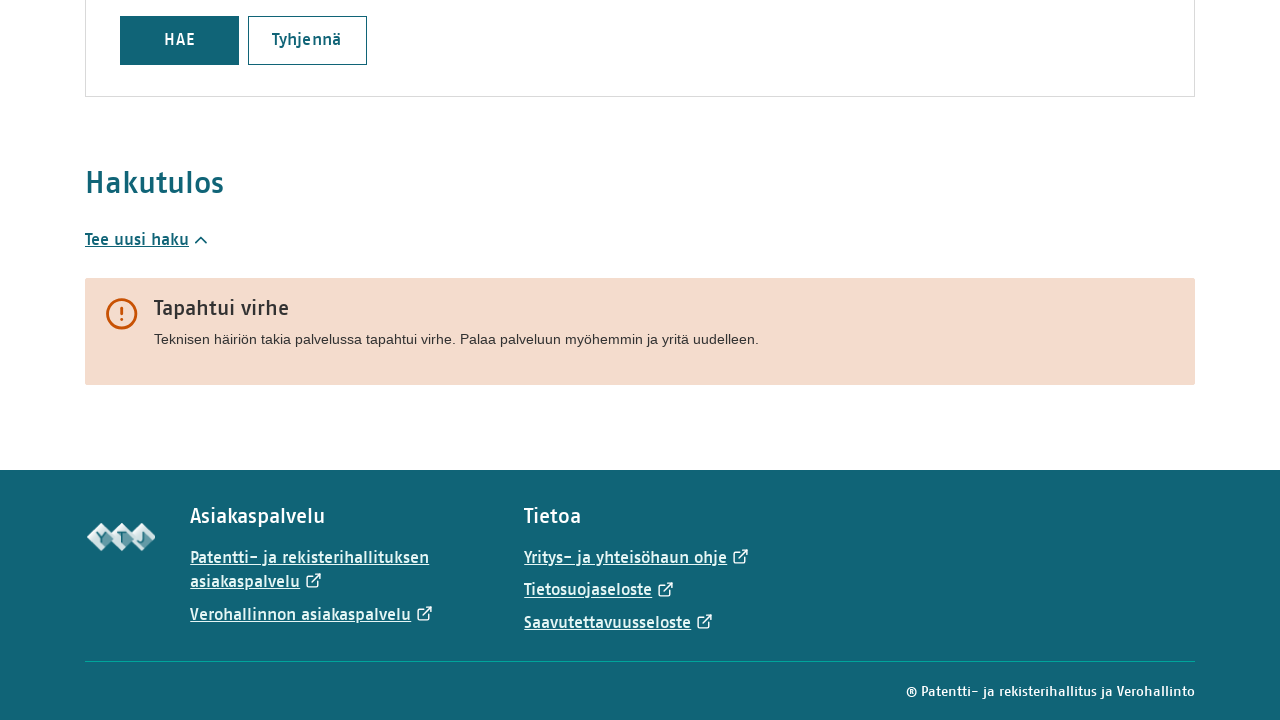